Tests the login form validation by submitting empty username and password fields and verifying that an error message is displayed indicating that credentials are required.

Starting URL: https://www.saucedemo.com/

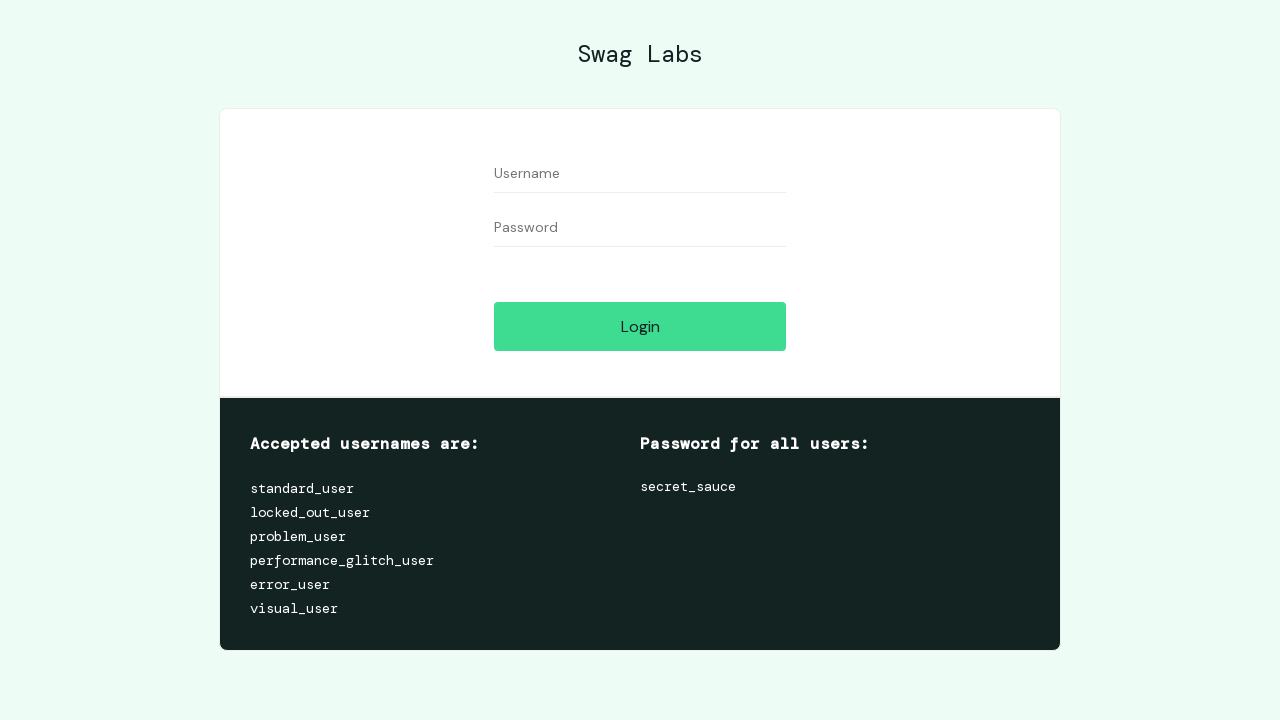

Filled username field with empty value on form #user-name
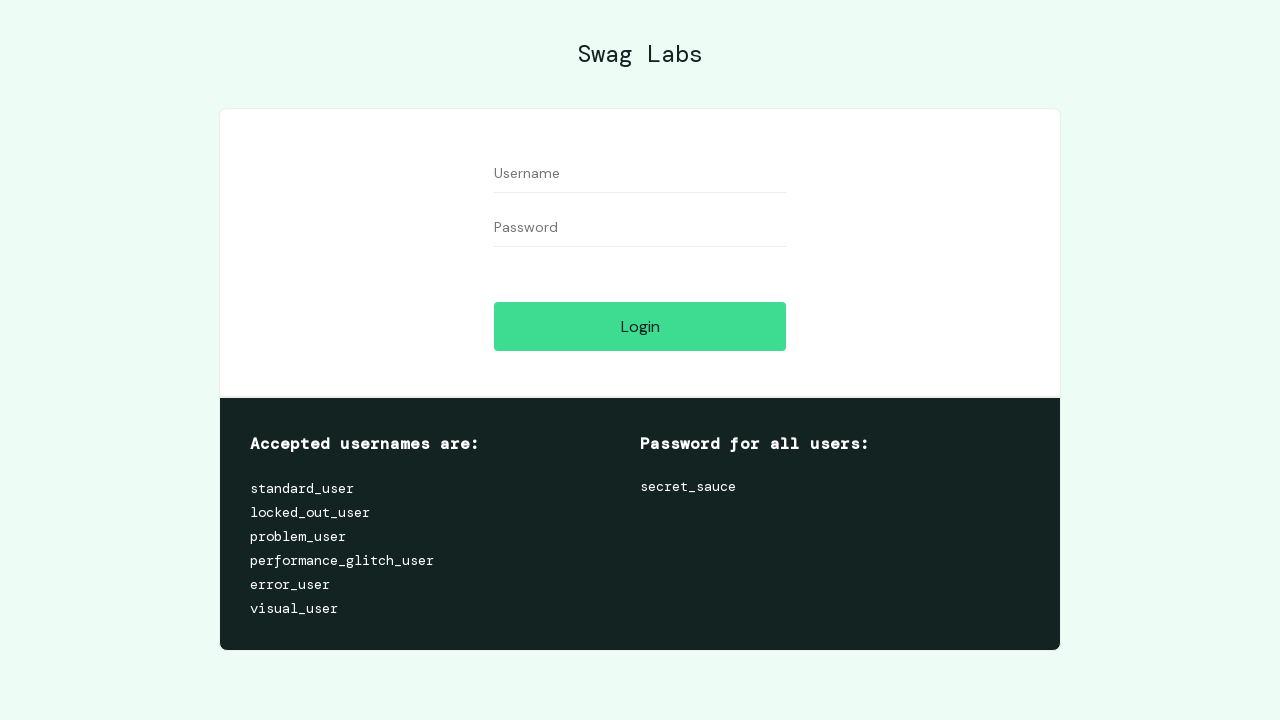

Filled password field with empty value on form #password
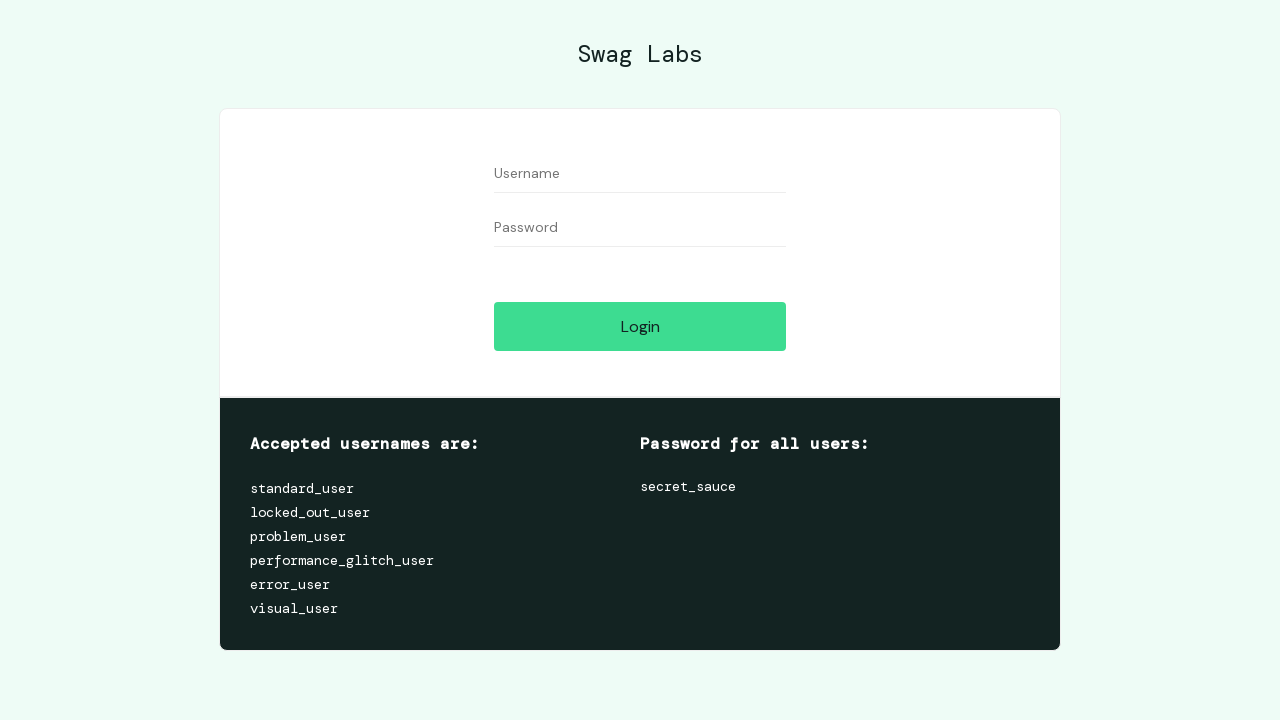

Clicked login button with empty credentials at (640, 326) on form #login-button
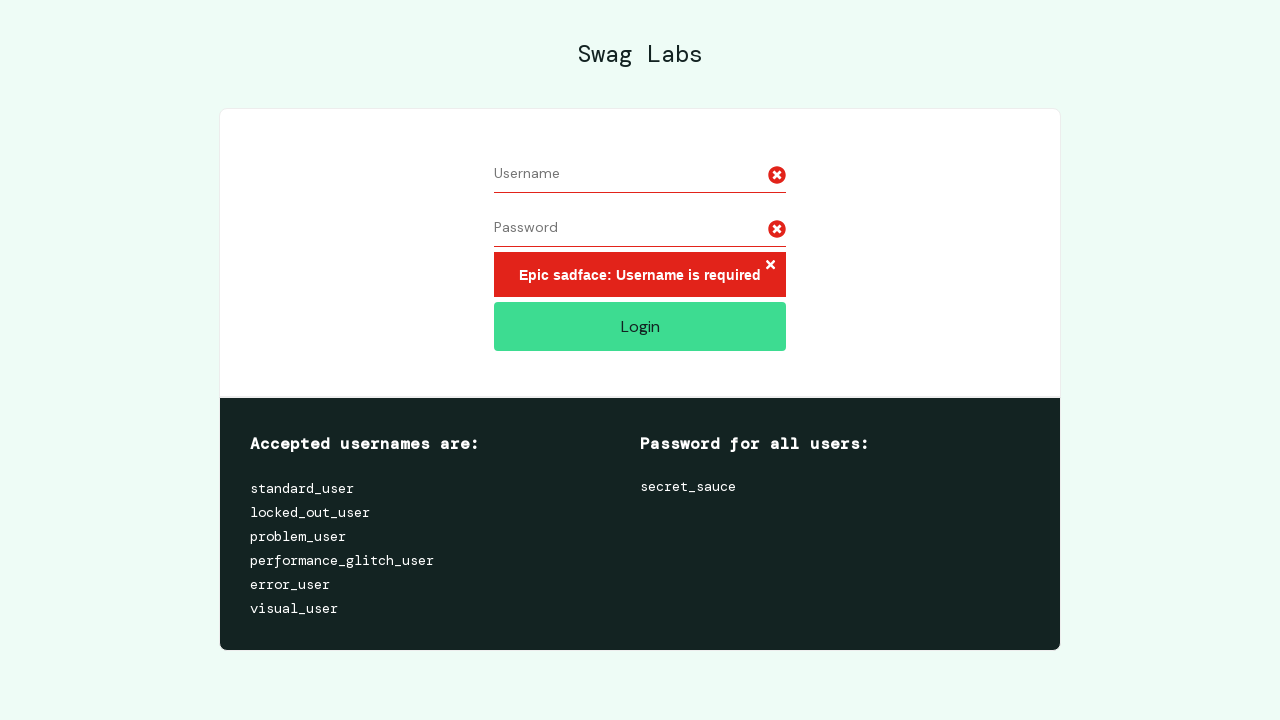

Error message 'Epic sadface: Username is required' appeared, validating form submission rejected empty credentials
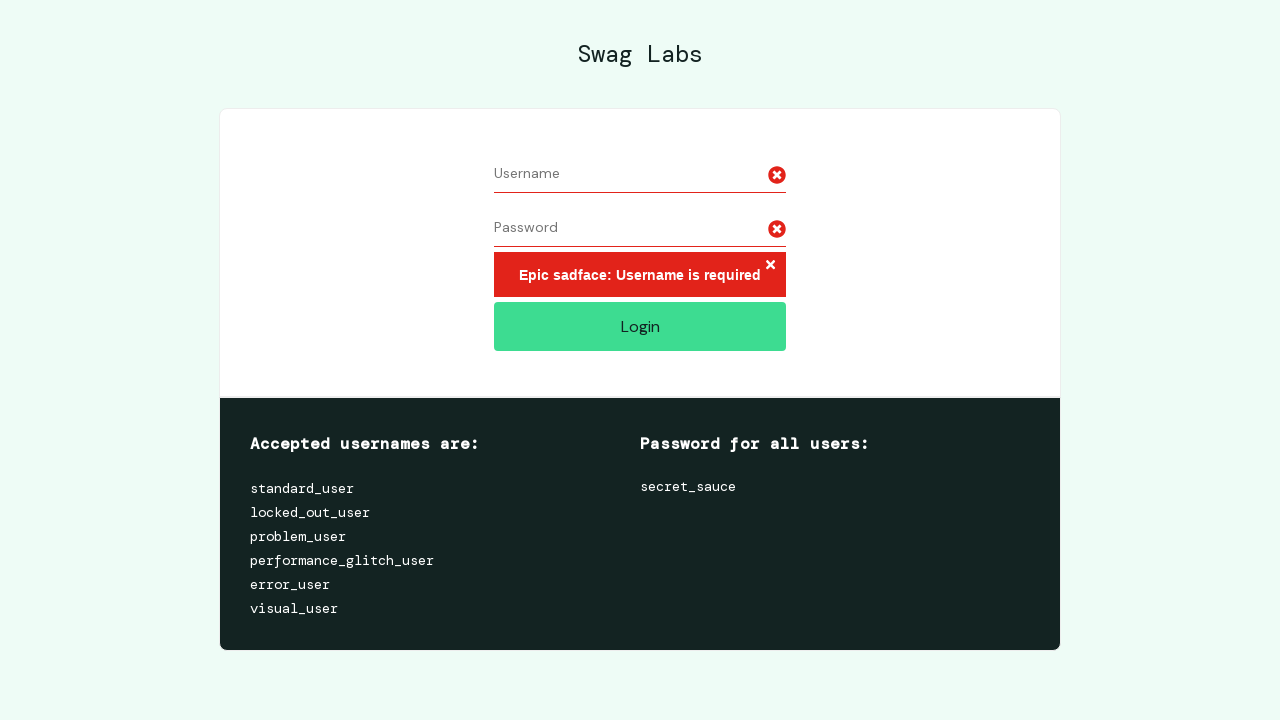

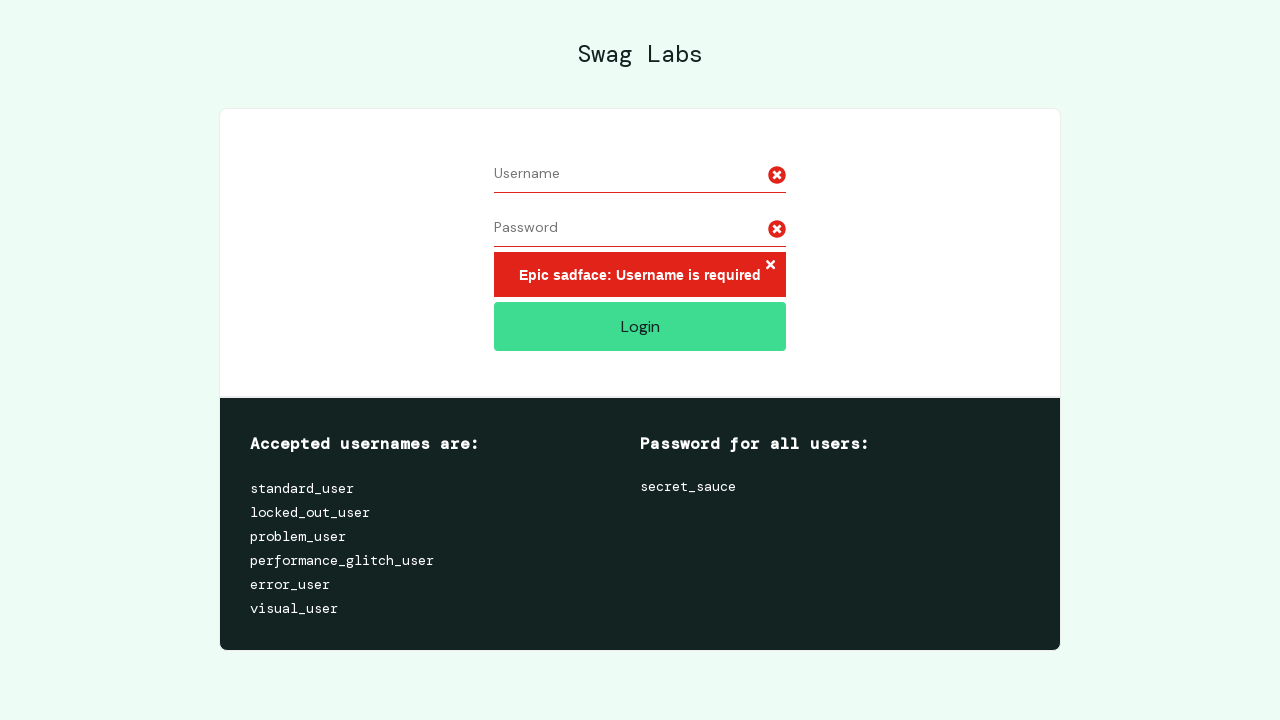